Tests modal dialogs by opening and closing both small and large modal windows, verifying their content is displayed correctly.

Starting URL: https://demoqa.com/modal-dialogs

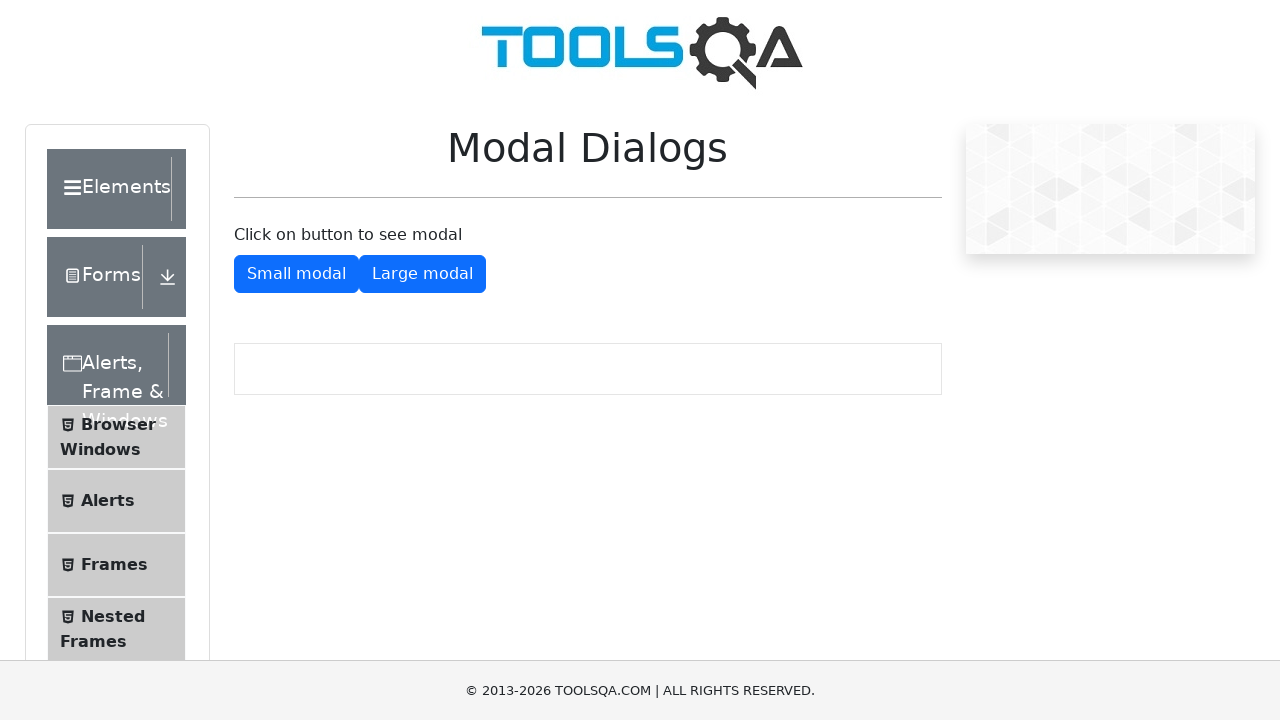

Clicked button to open small modal dialog at (296, 274) on #showSmallModal
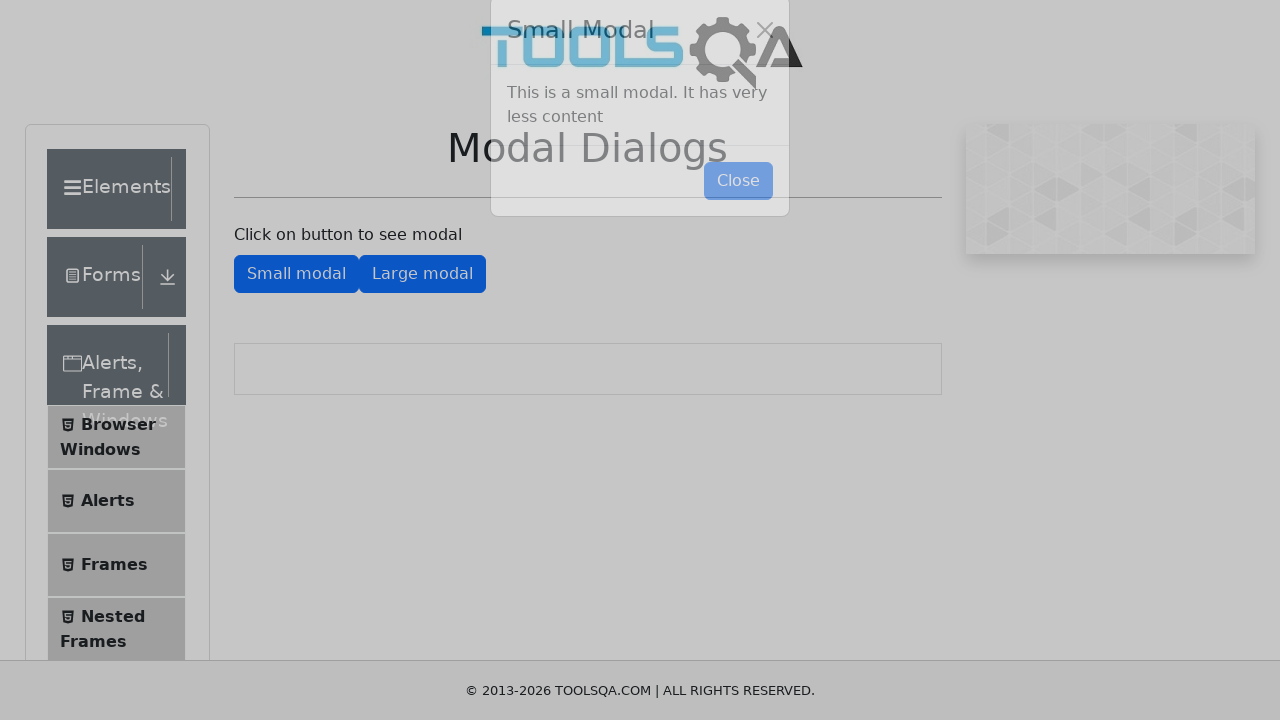

Small modal title 'Small Modal' appeared
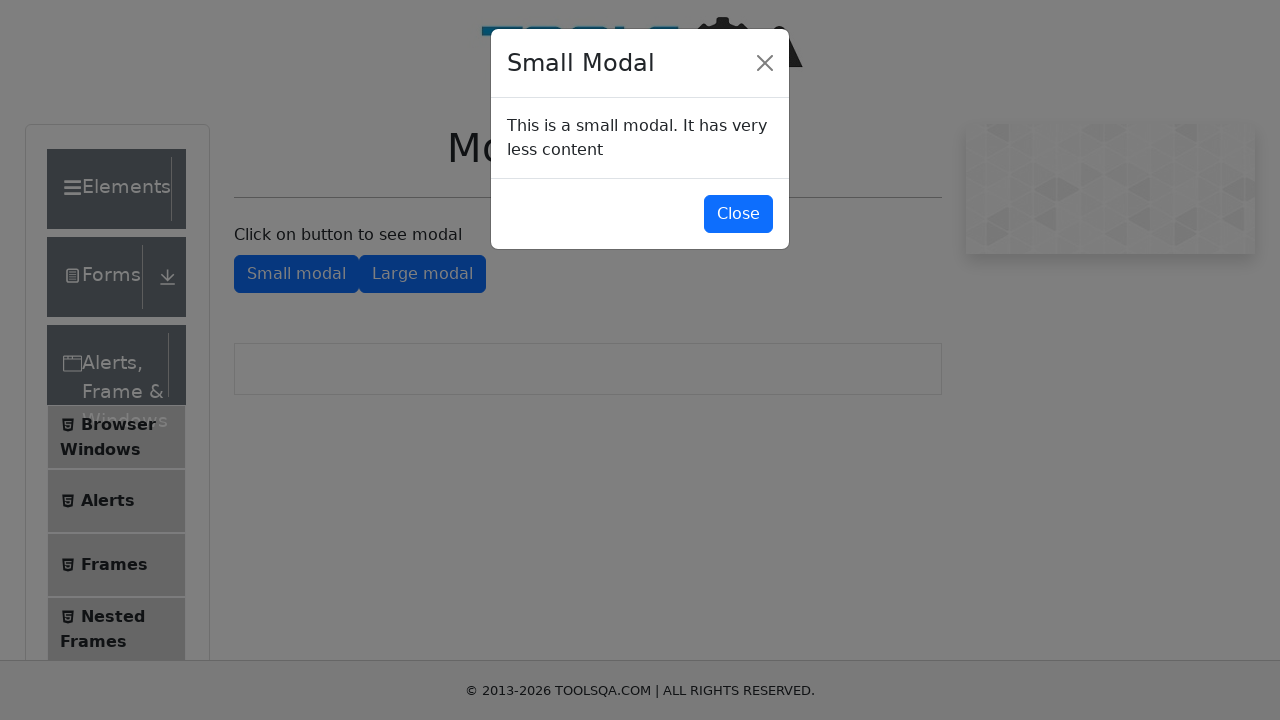

Small modal body content 'This is a small modal' is displayed
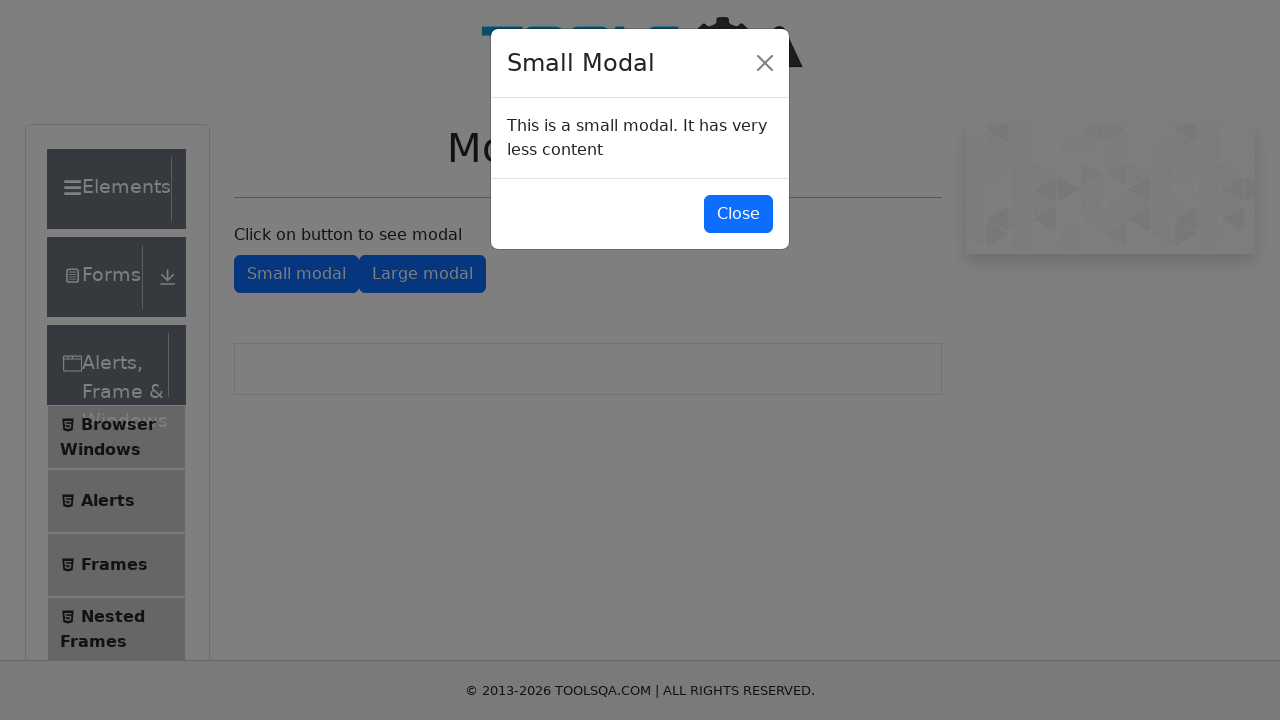

Clicked button to close small modal dialog at (738, 214) on #closeSmallModal
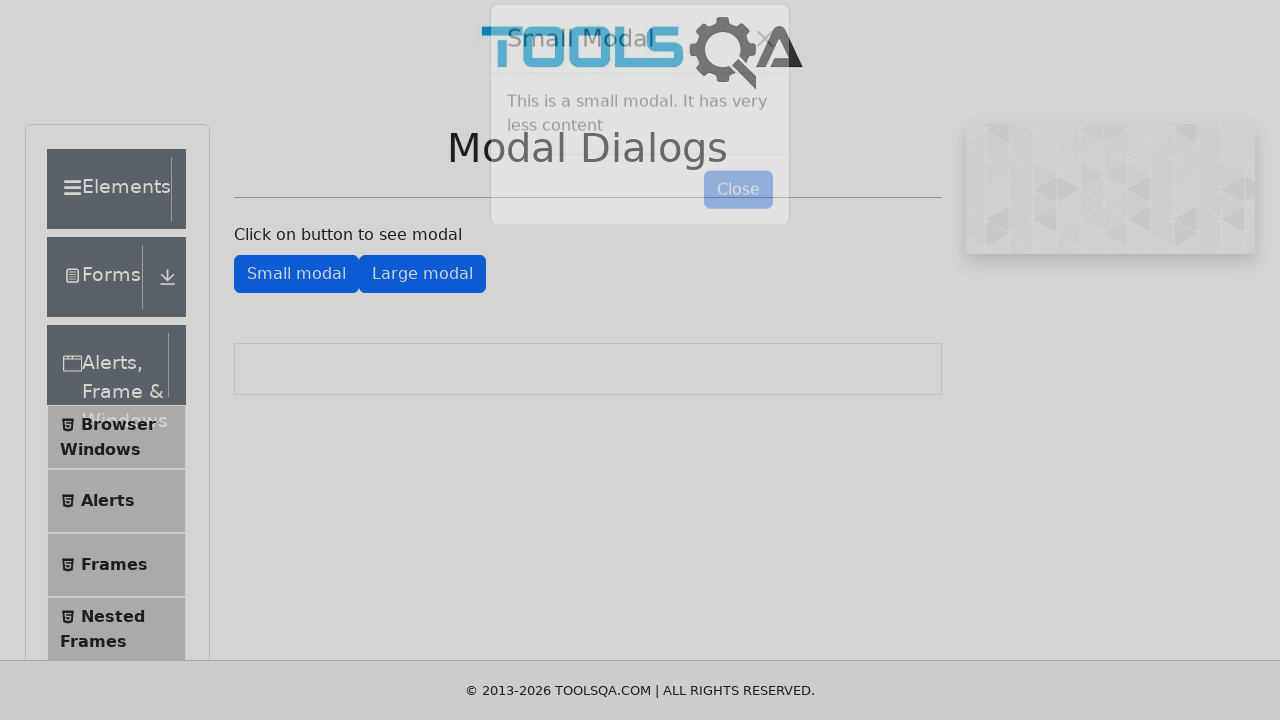

Clicked button to open large modal dialog at (422, 274) on #showLargeModal
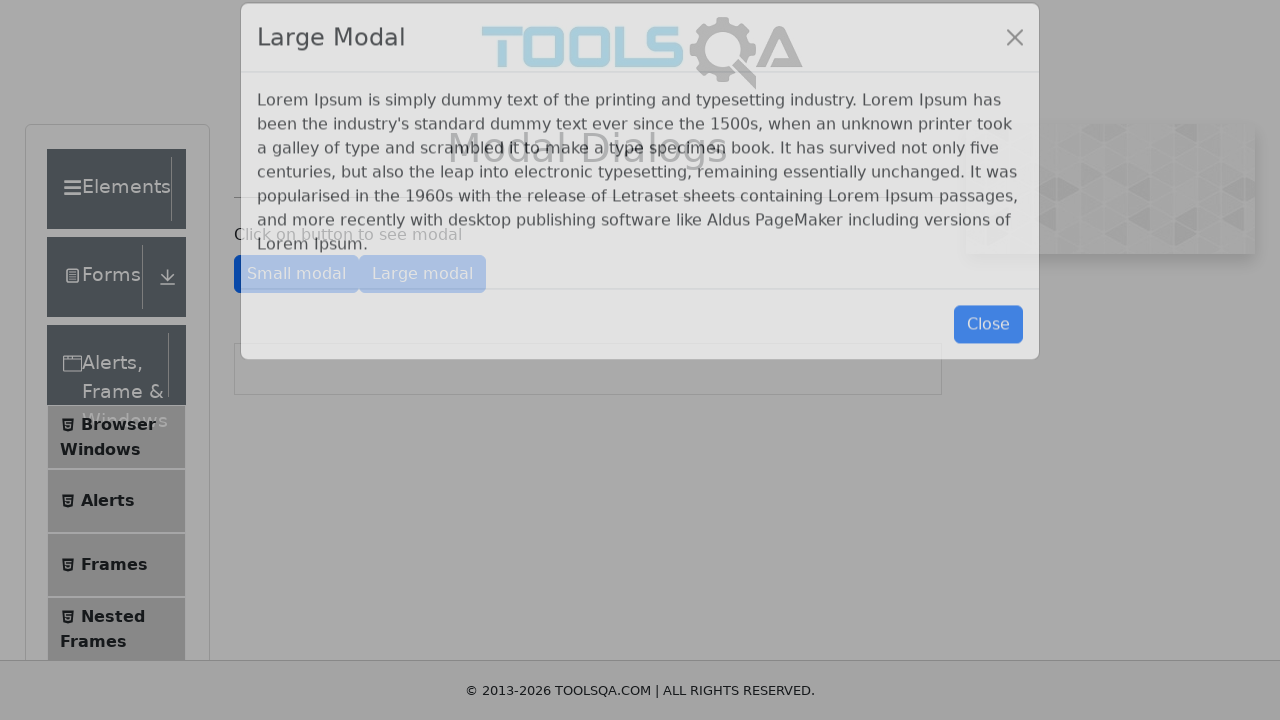

Large modal title 'Large Modal' appeared
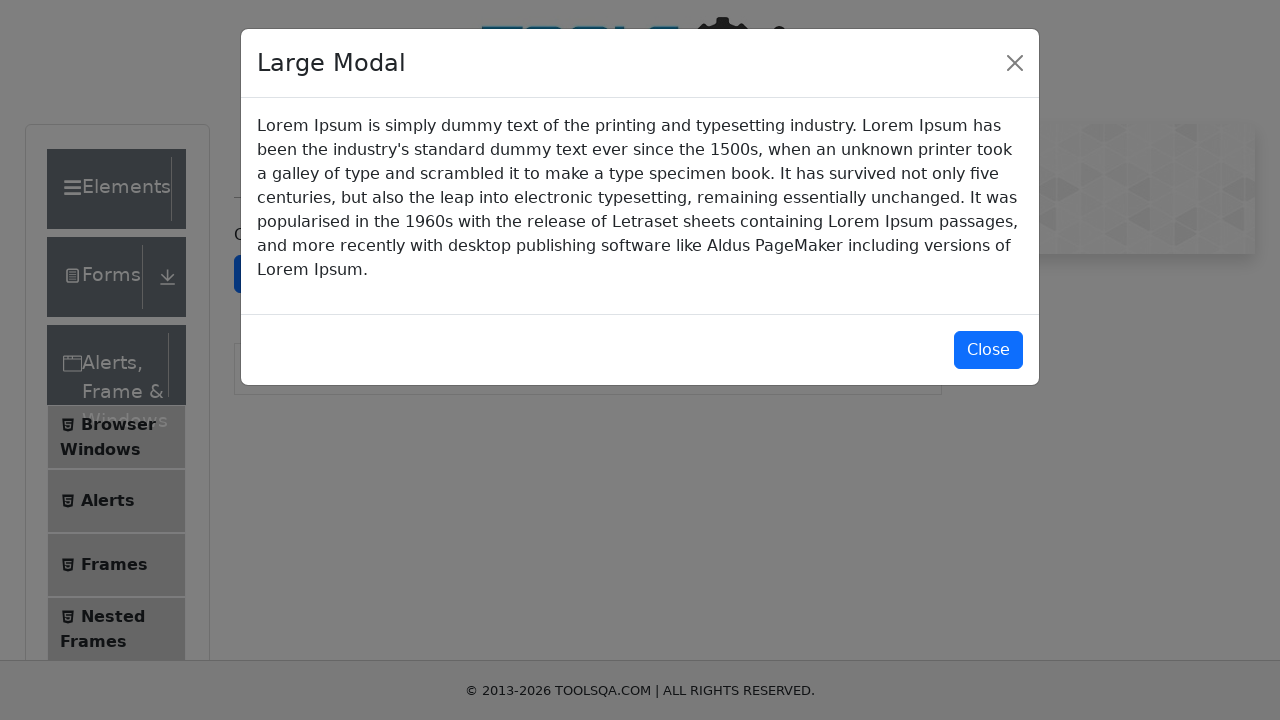

Large modal body content 'Lorem Ipsum' is displayed
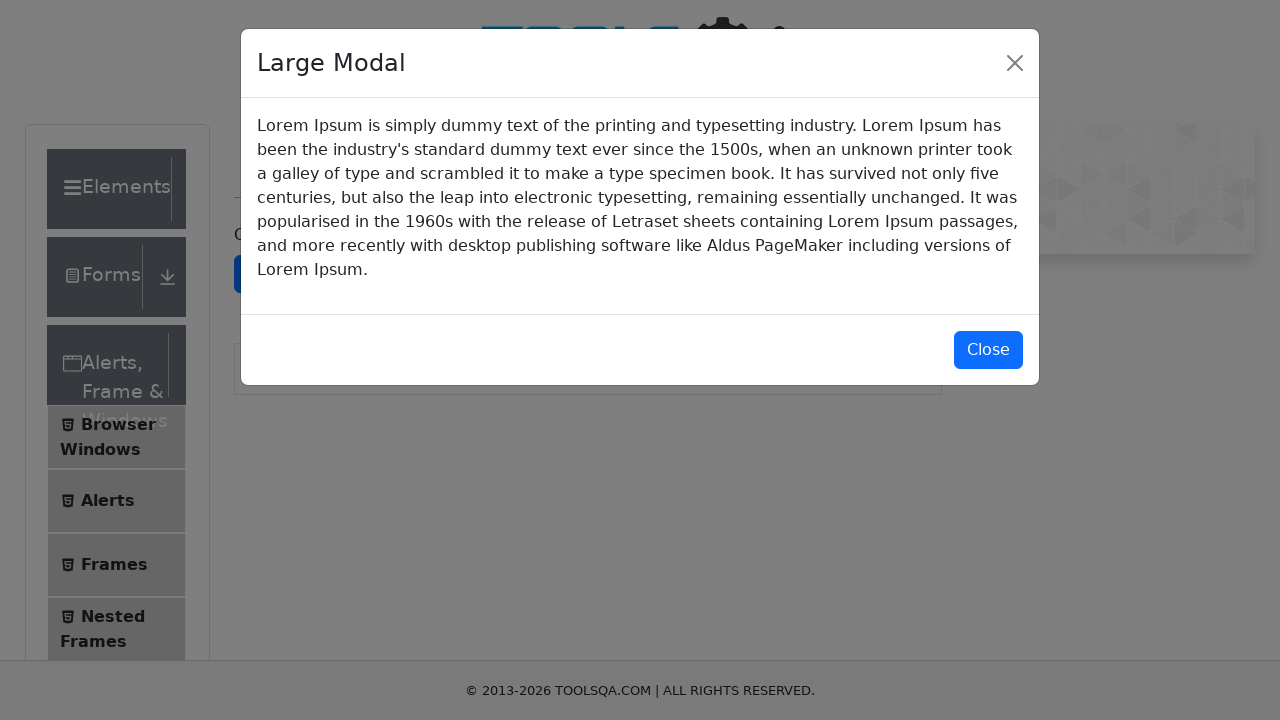

Clicked button to close large modal dialog at (988, 350) on #closeLargeModal
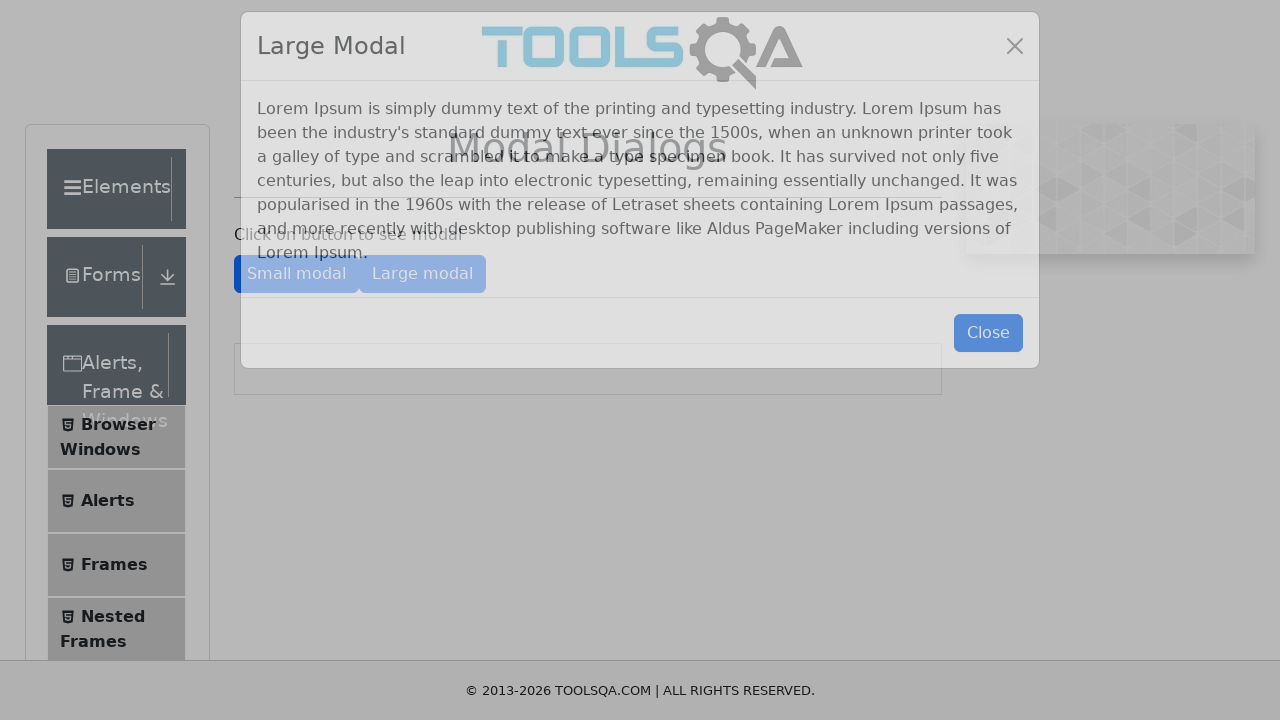

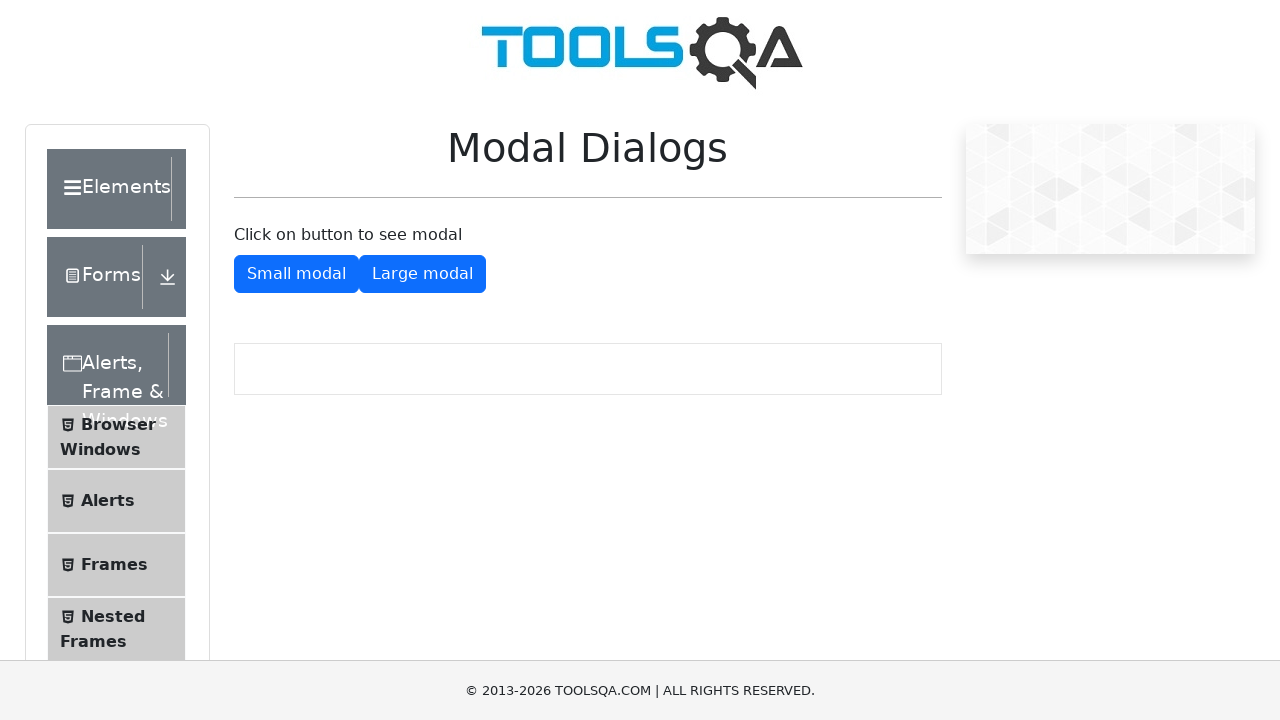